Tests a practice form by checking a checkbox, selecting radio button and dropdown options, filling a password field, submitting the form, then navigating to the shop and adding a Nokia Edge product to cart.

Starting URL: https://rahulshettyacademy.com/angularpractice/

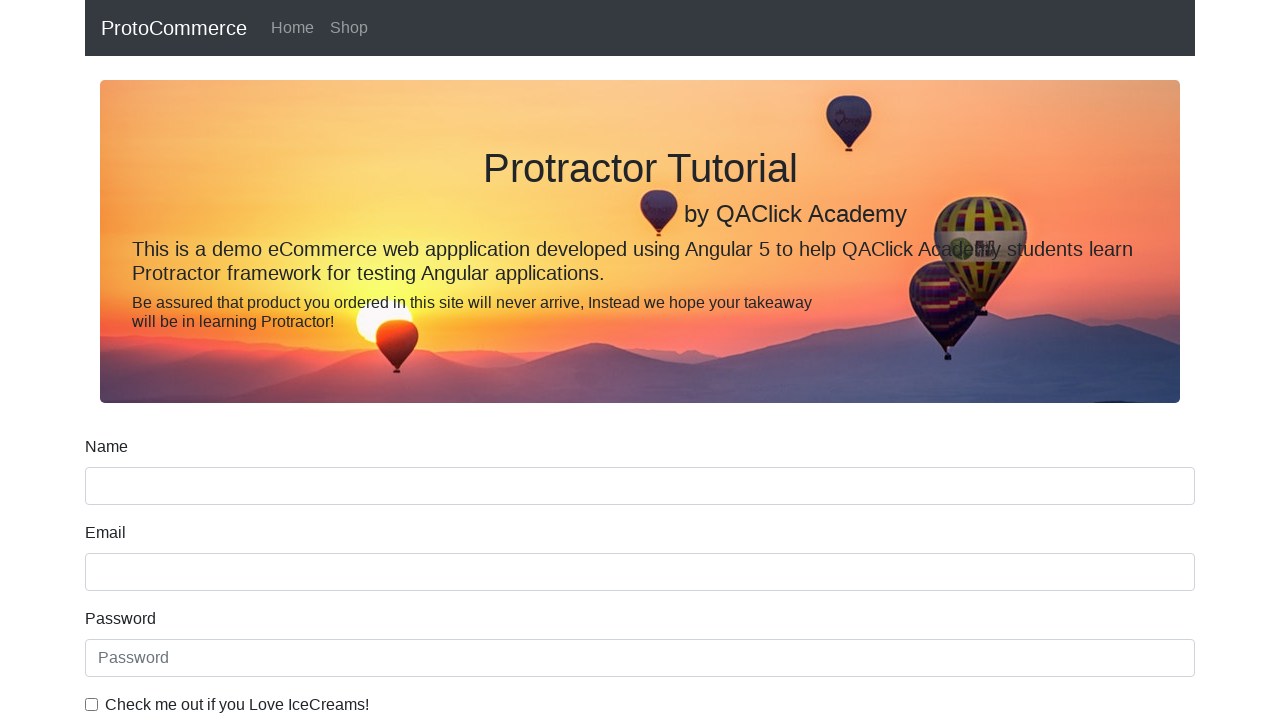

Checked 'I Love IceCreams' checkbox at (92, 704) on internal:label="Check me out if you Love IceCreams!"i
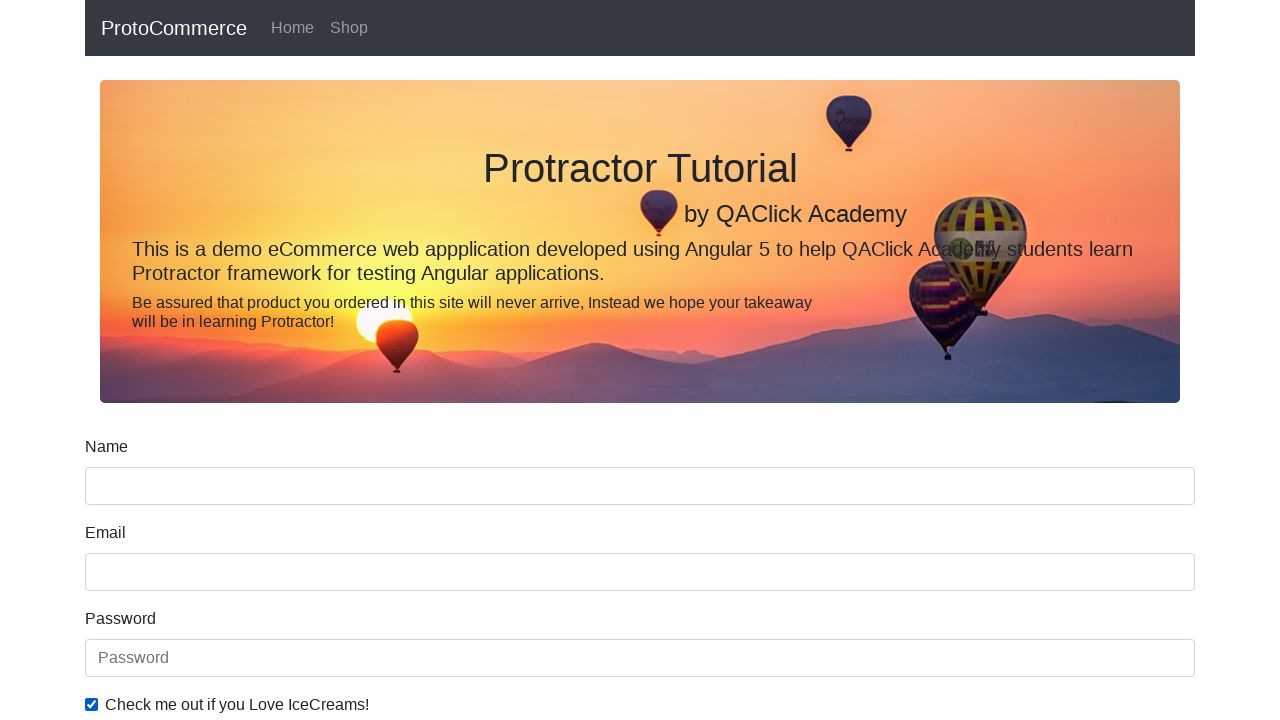

Selected 'Employed' radio button at (326, 360) on internal:label="Employed"i
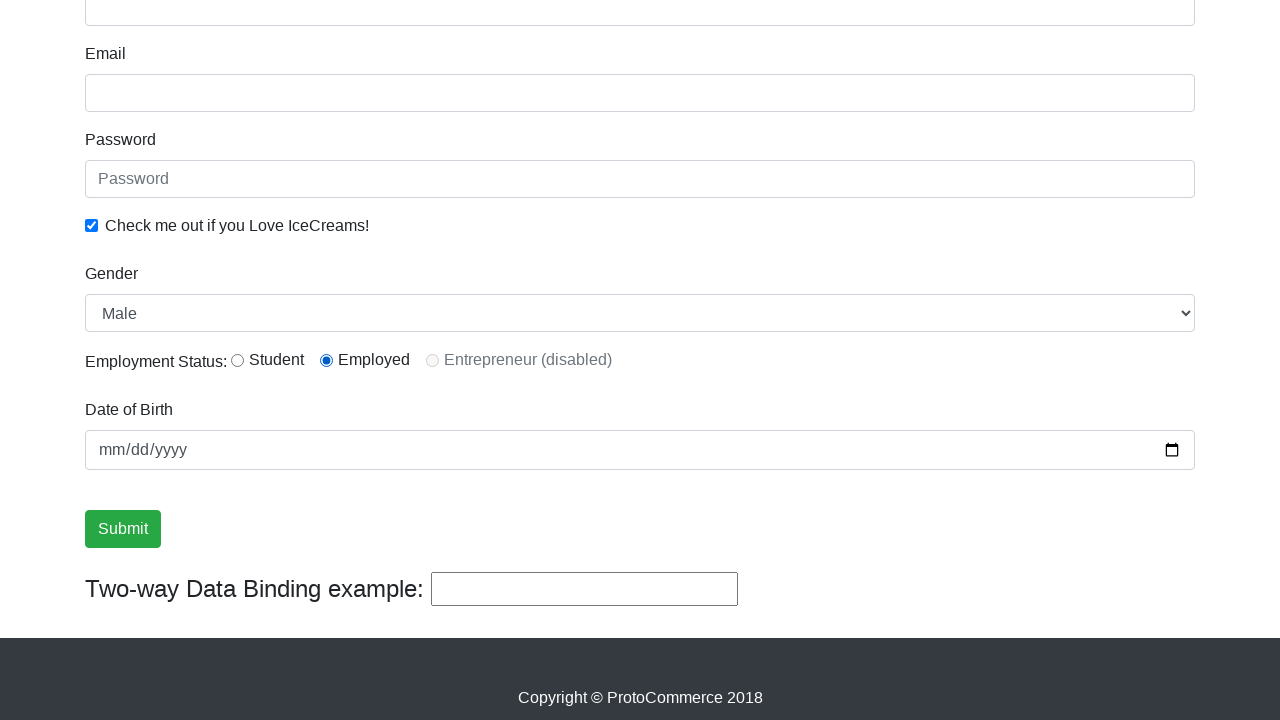

Selected 'Female' from Gender dropdown on internal:label="Gender"i
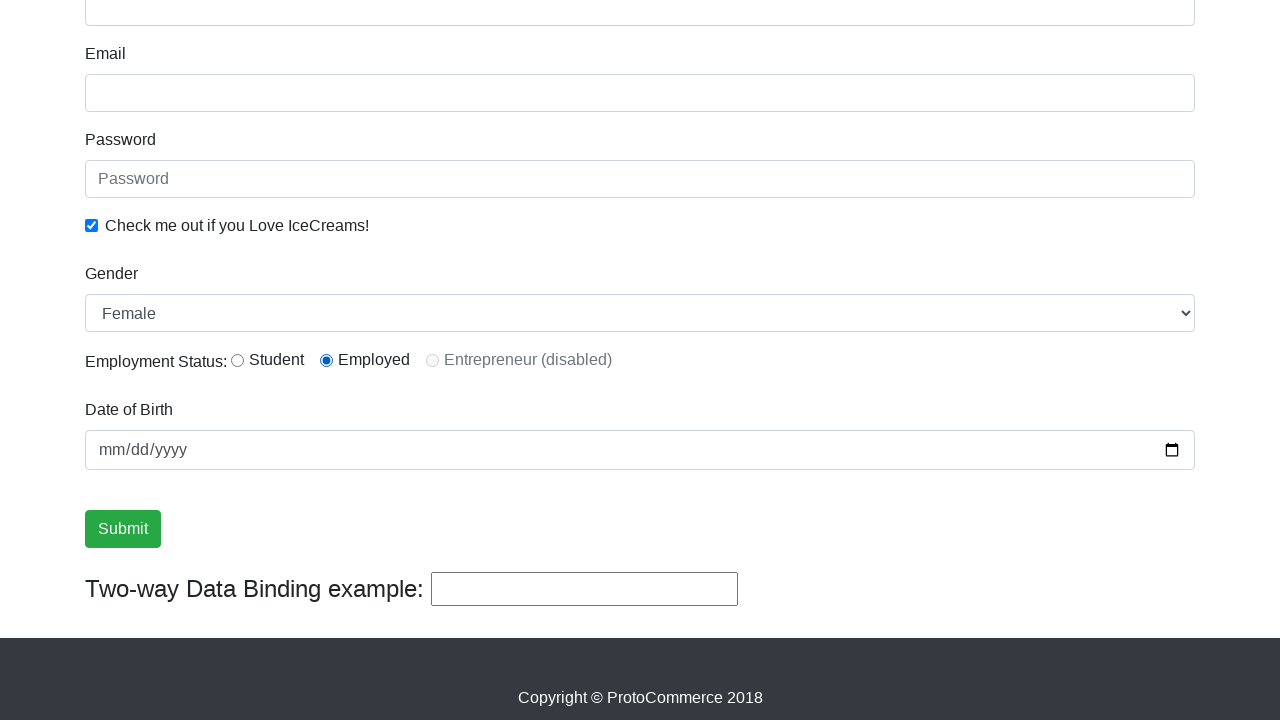

Filled password field with 'abc123' on internal:attr=[placeholder="Password"i]
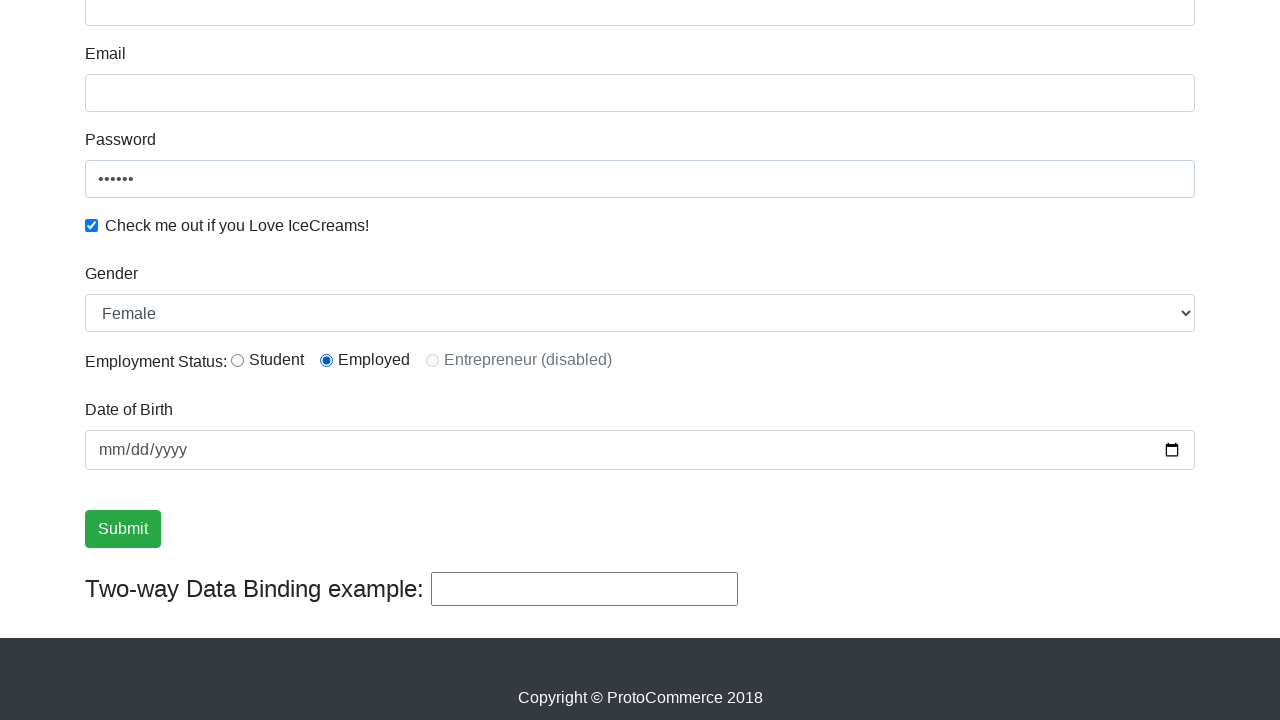

Clicked Submit button to submit the form at (123, 529) on internal:role=button[name="Submit"i]
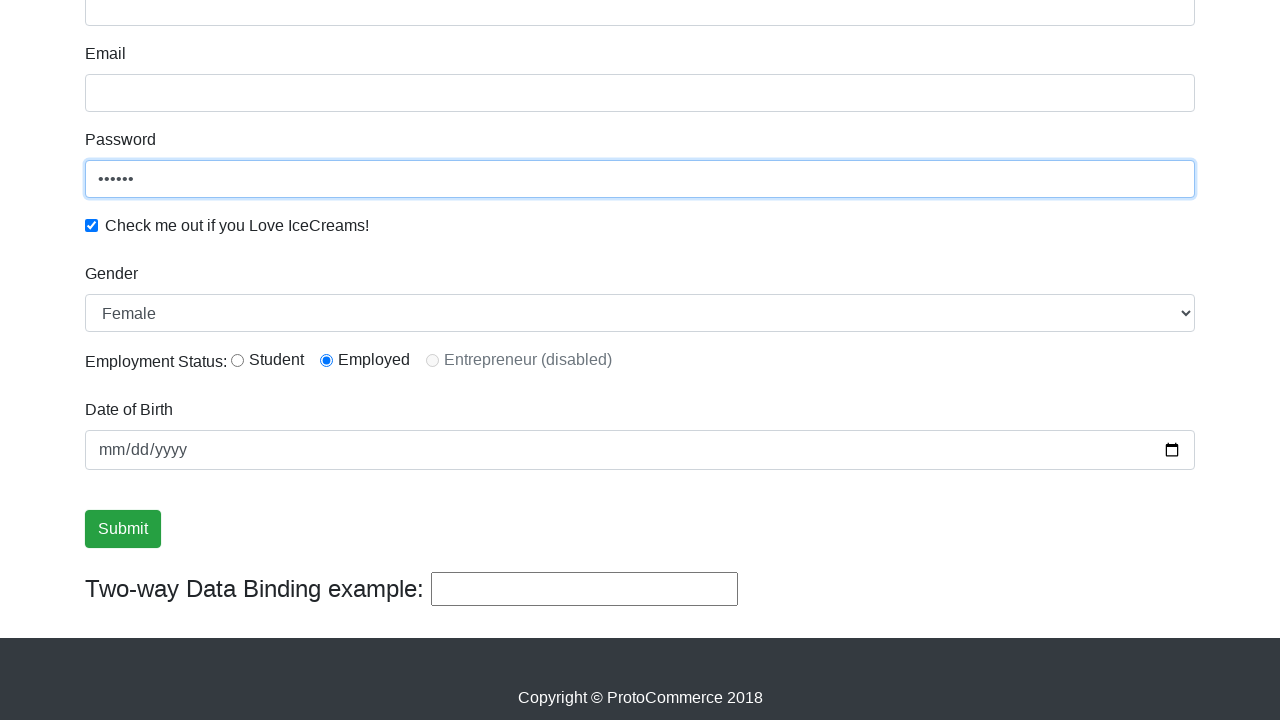

Verified success message is visible
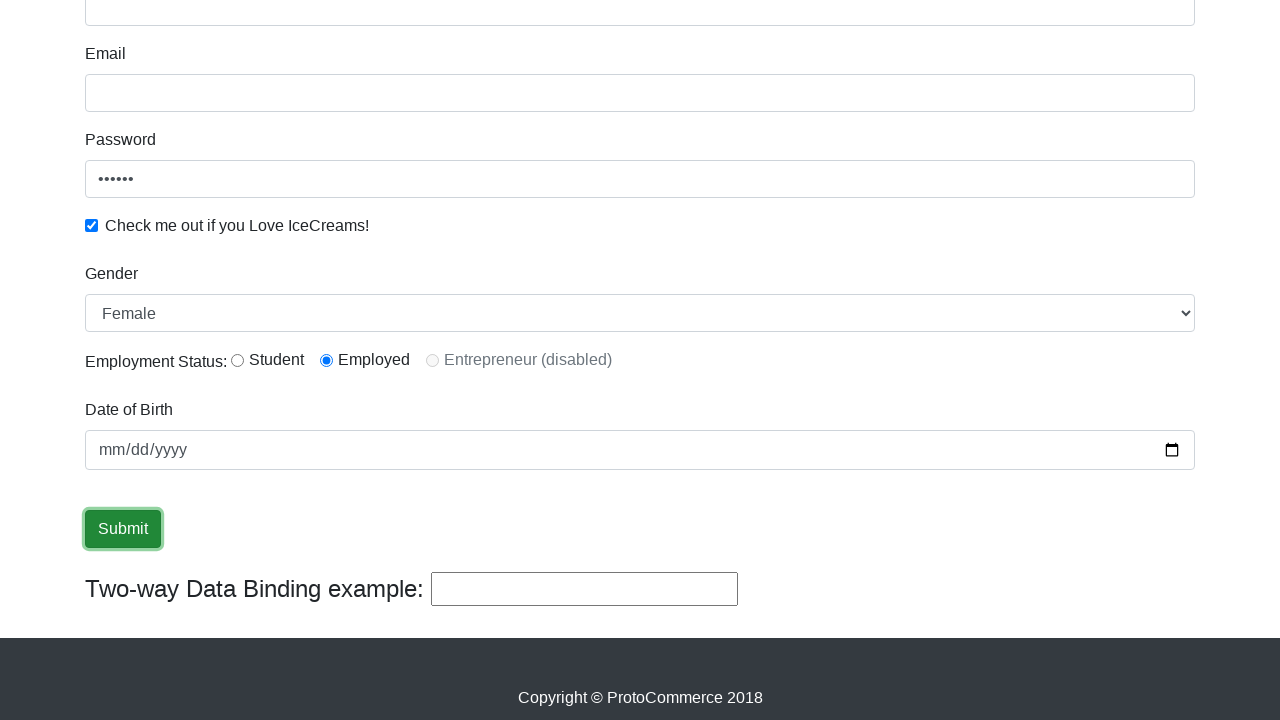

Clicked on Shop link to navigate to shop page at (349, 28) on internal:role=link[name="Shop"i]
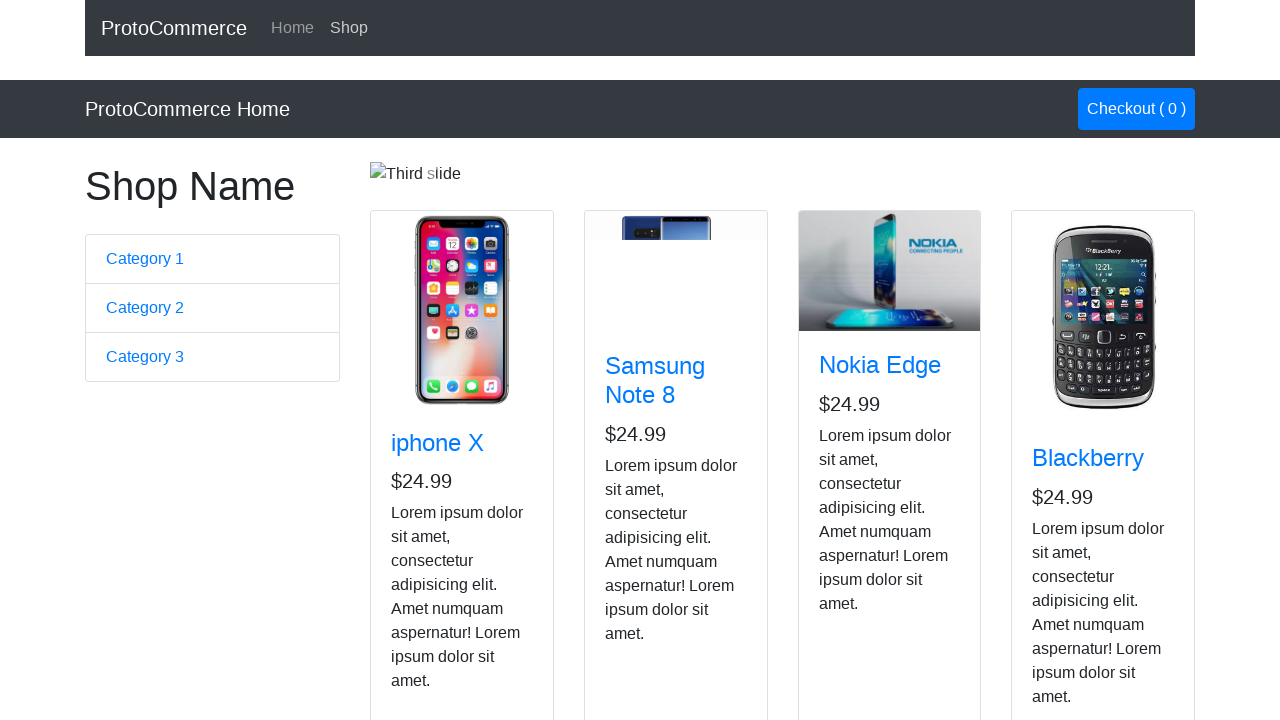

Added Nokia Edge product to cart at (854, 528) on app-card >> internal:has-text="Nokia Edge"i >> internal:role=button
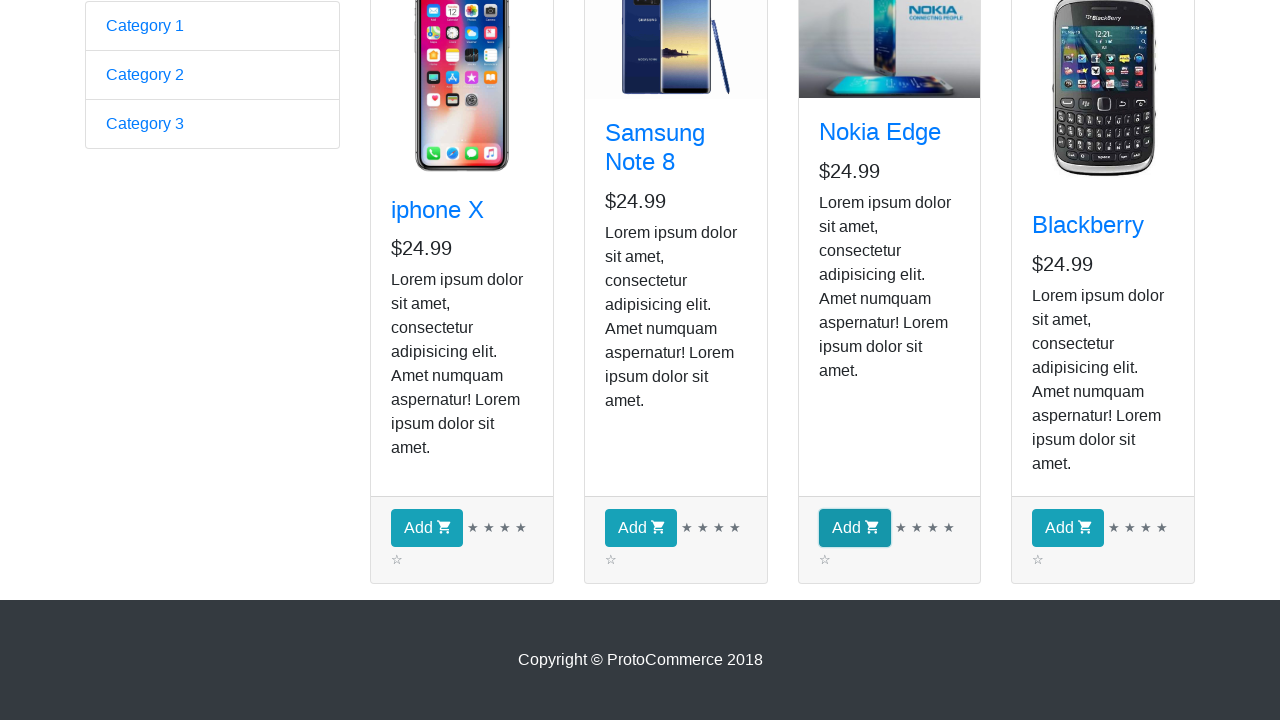

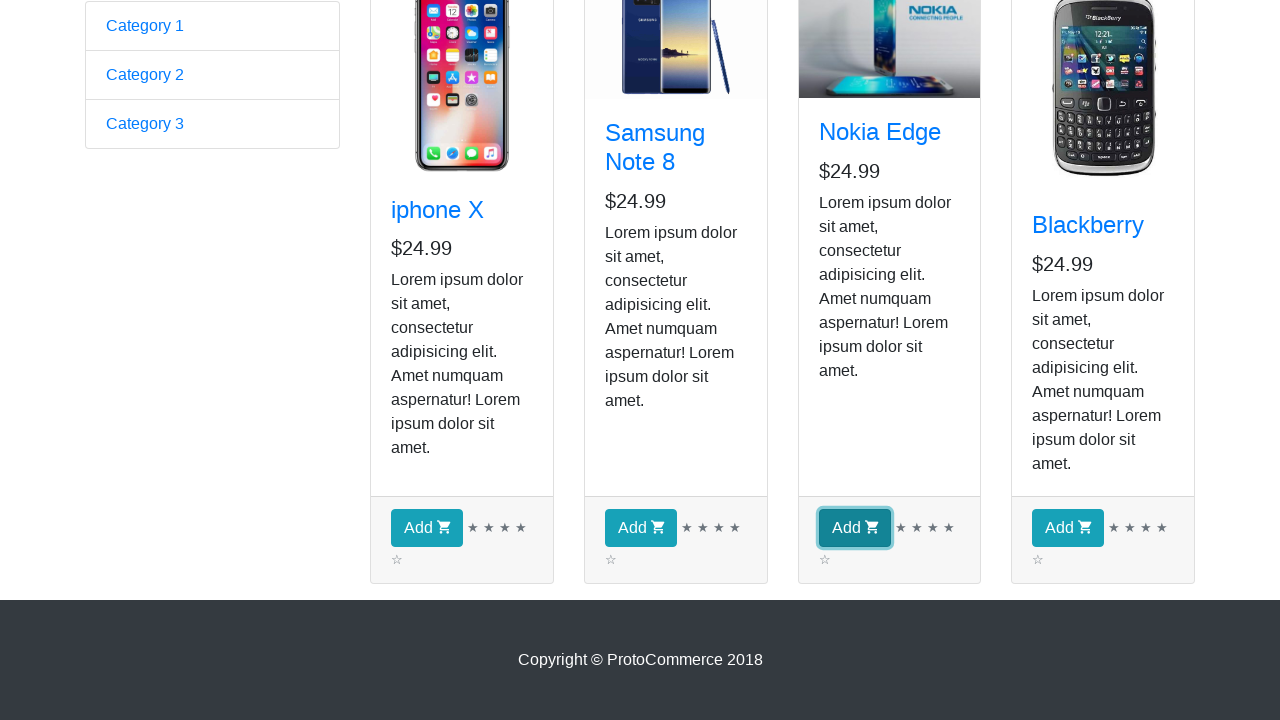